Tests a transfer component by selecting items (Apple, Banana) from the source list, moving them to the target list, verifying the transfer, then selecting items in the target list and moving them back to the source list.

Starting URL: https://test-with-me-app.vercel.app/learning/web-elements/components/transfer

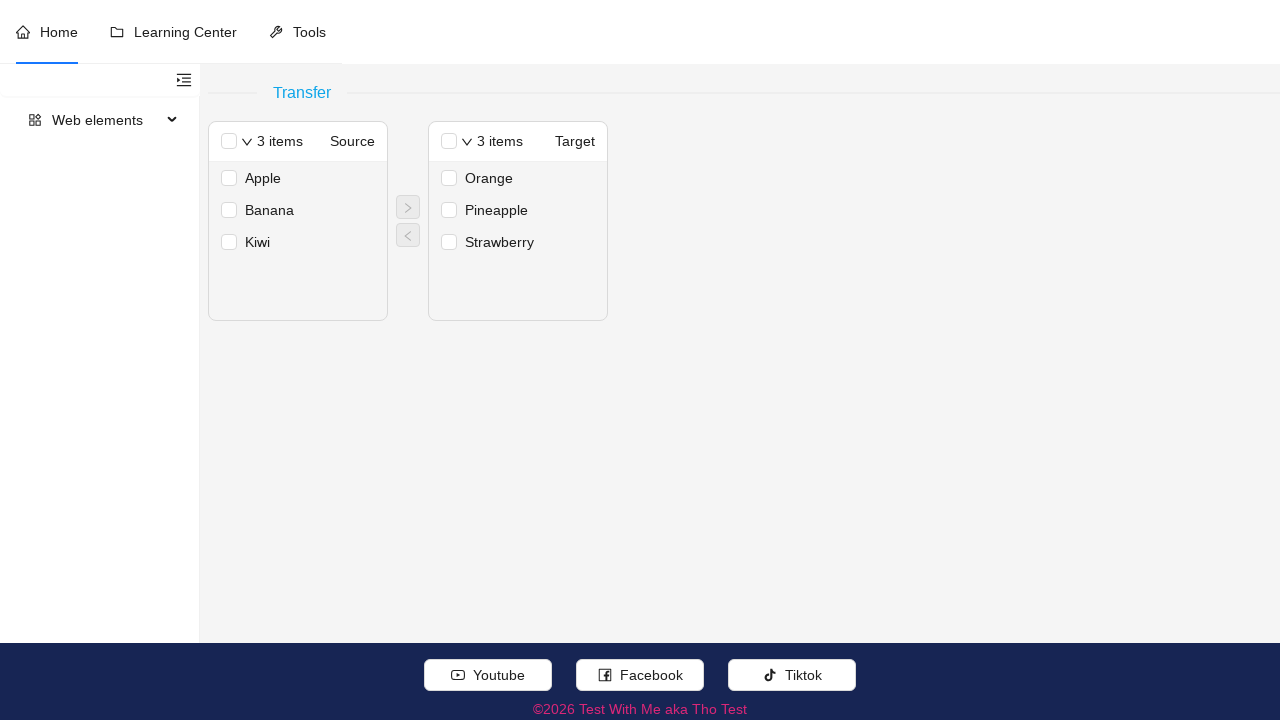

Selected 'Apple' in source panel at (298, 178) on //li[contains(concat(' ',normalize-space(@class),' '),' ant-transfer-list-conten
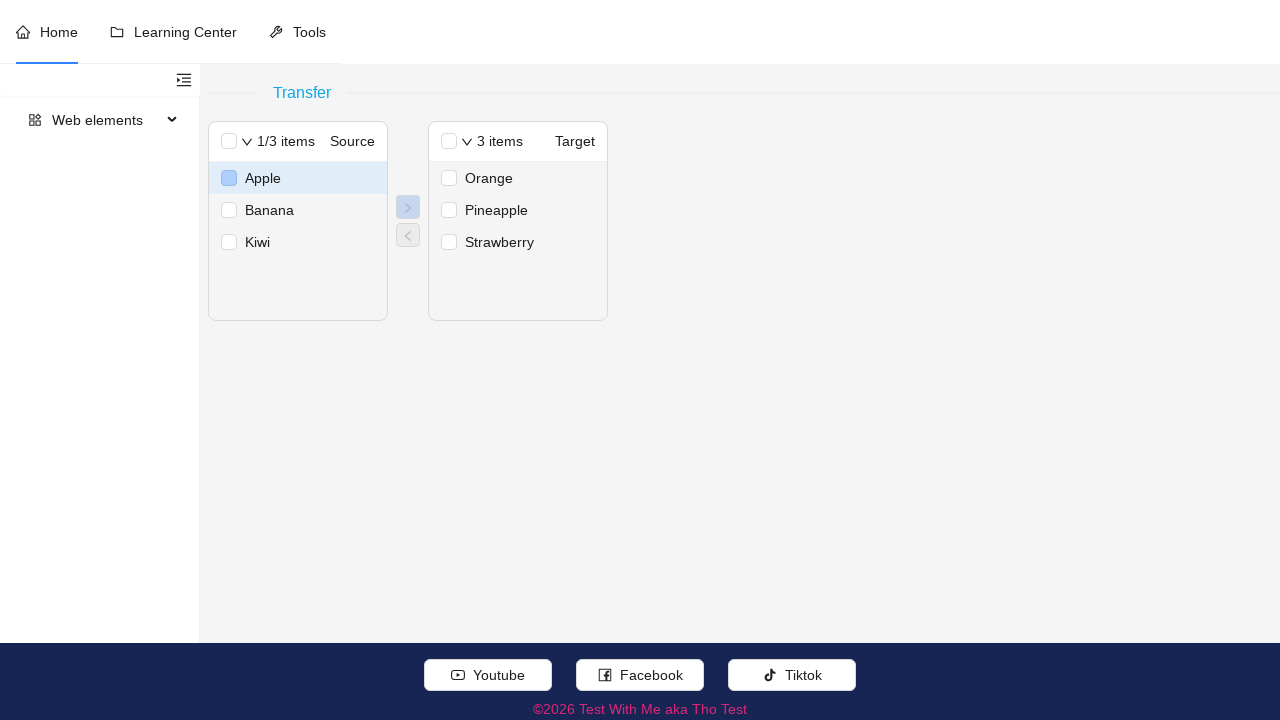

Selected 'Banana' in source panel at (298, 210) on //li[contains(concat(' ',normalize-space(@class),' '),' ant-transfer-list-conten
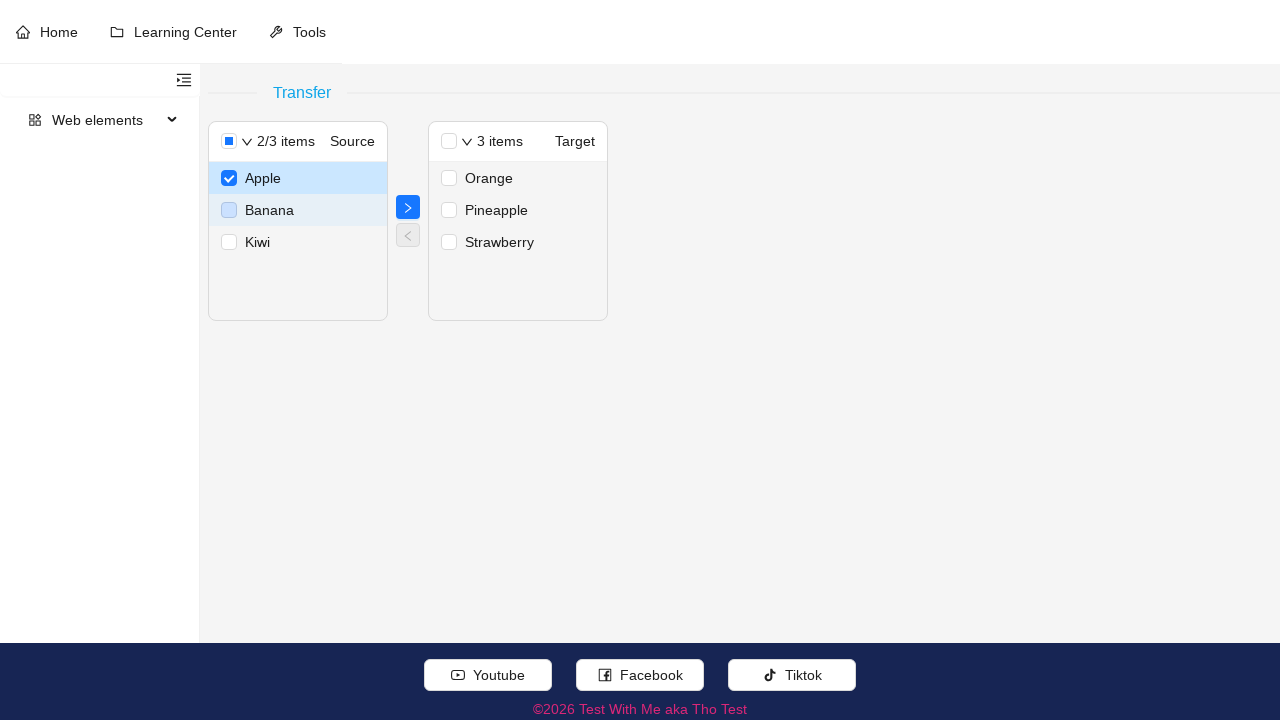

Clicked 'move to right' button to transfer items to target panel at (408, 207) on //div[contains(concat(' ',normalize-space(@class),' '),' ant-transfer-operation 
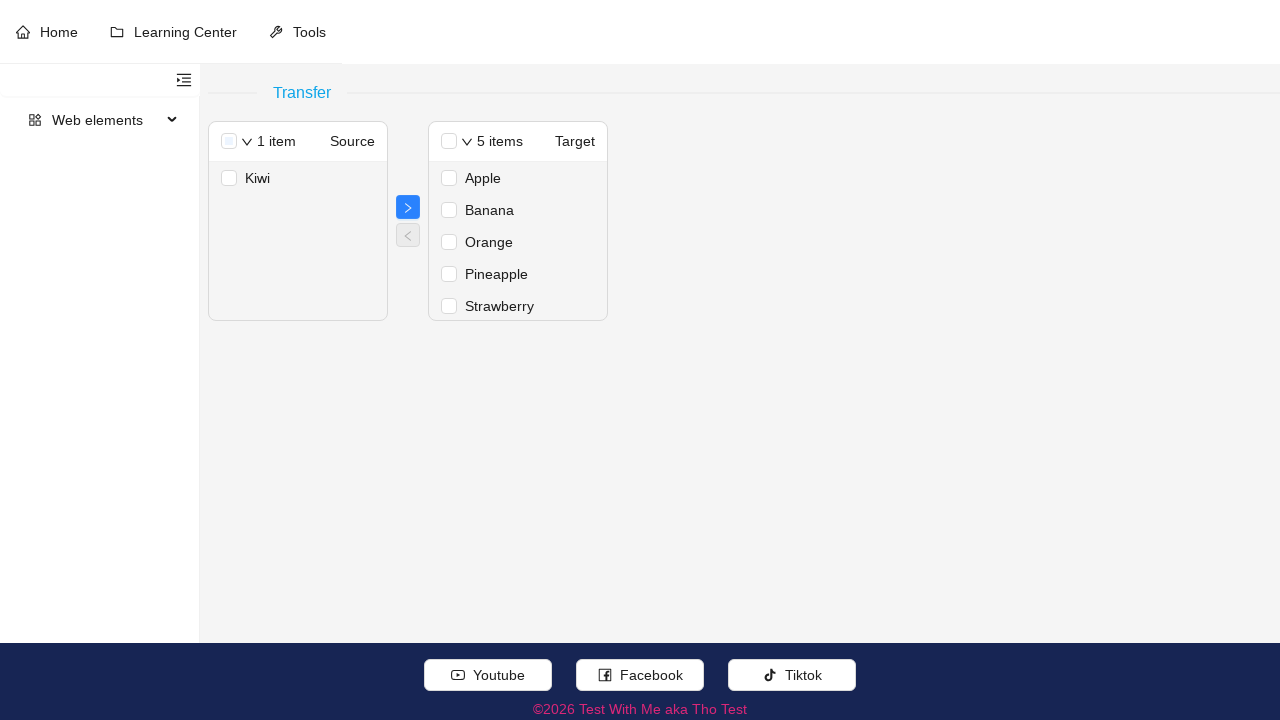

Items appeared in target panel
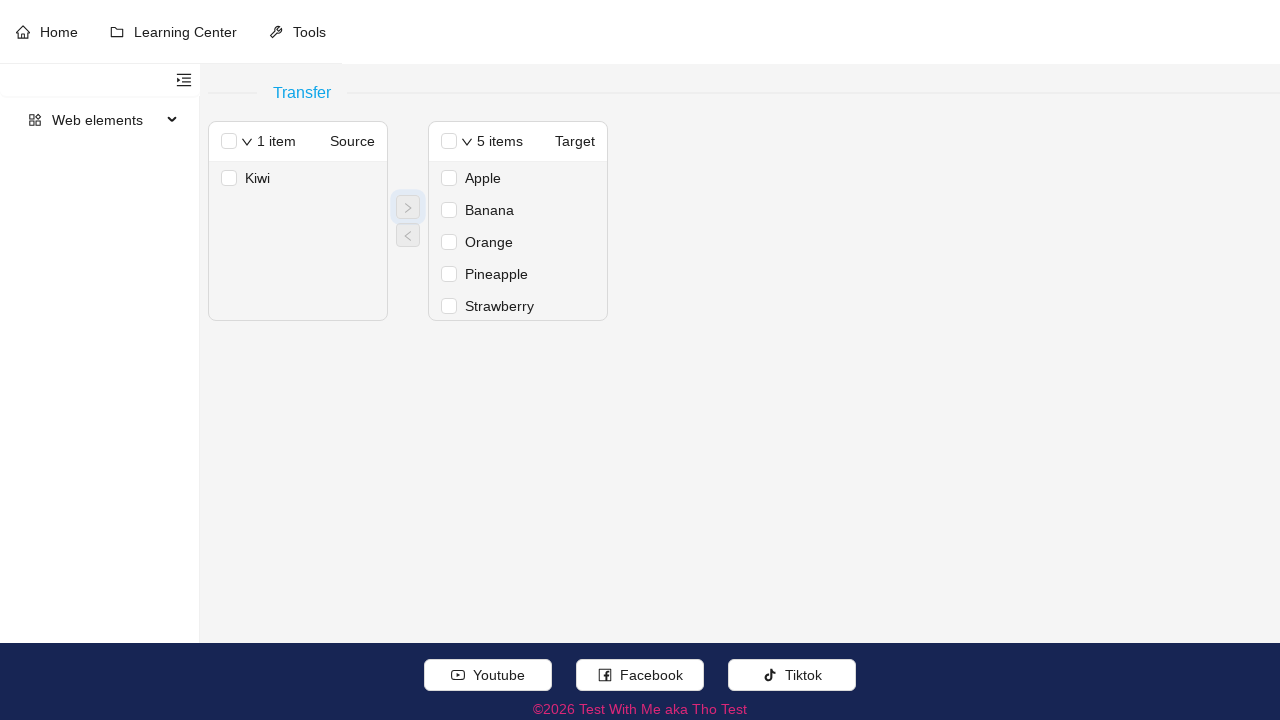

Selected 'Apple' in target panel at (518, 178) on //li[contains(concat(' ',normalize-space(@class),' '),' ant-transfer-list-conten
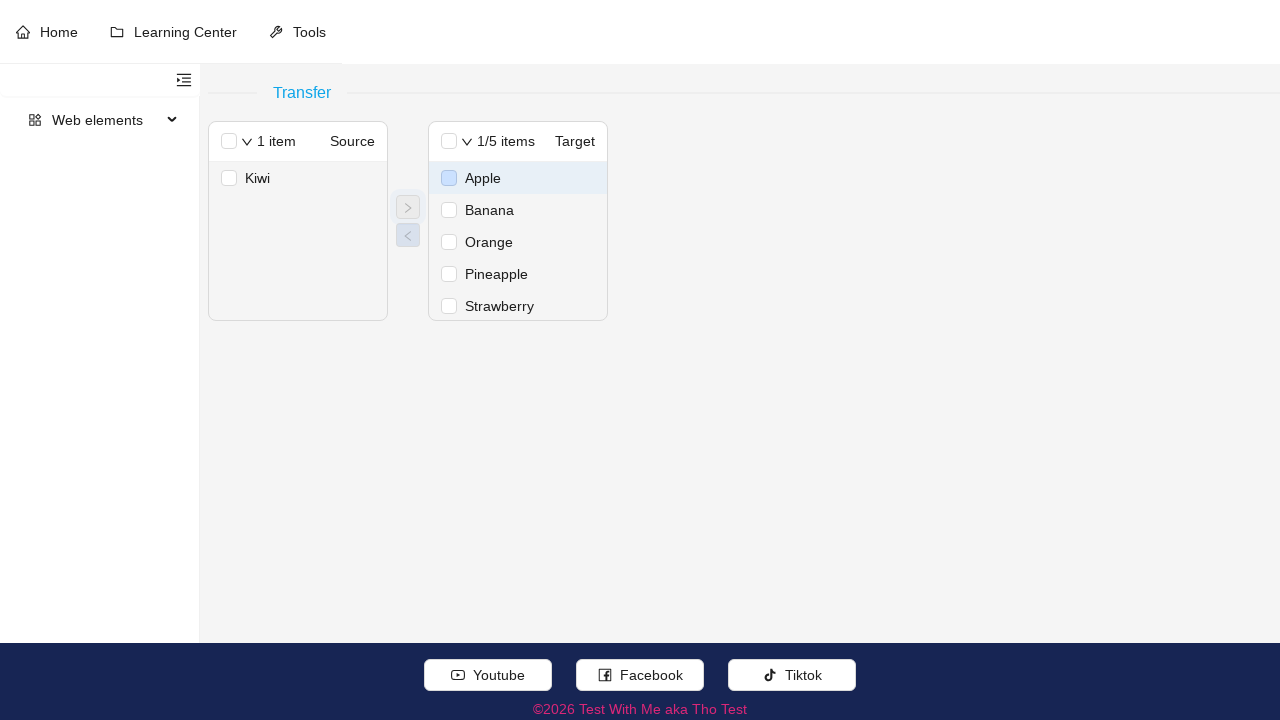

Selected 'Banana' in target panel at (518, 210) on //li[contains(concat(' ',normalize-space(@class),' '),' ant-transfer-list-conten
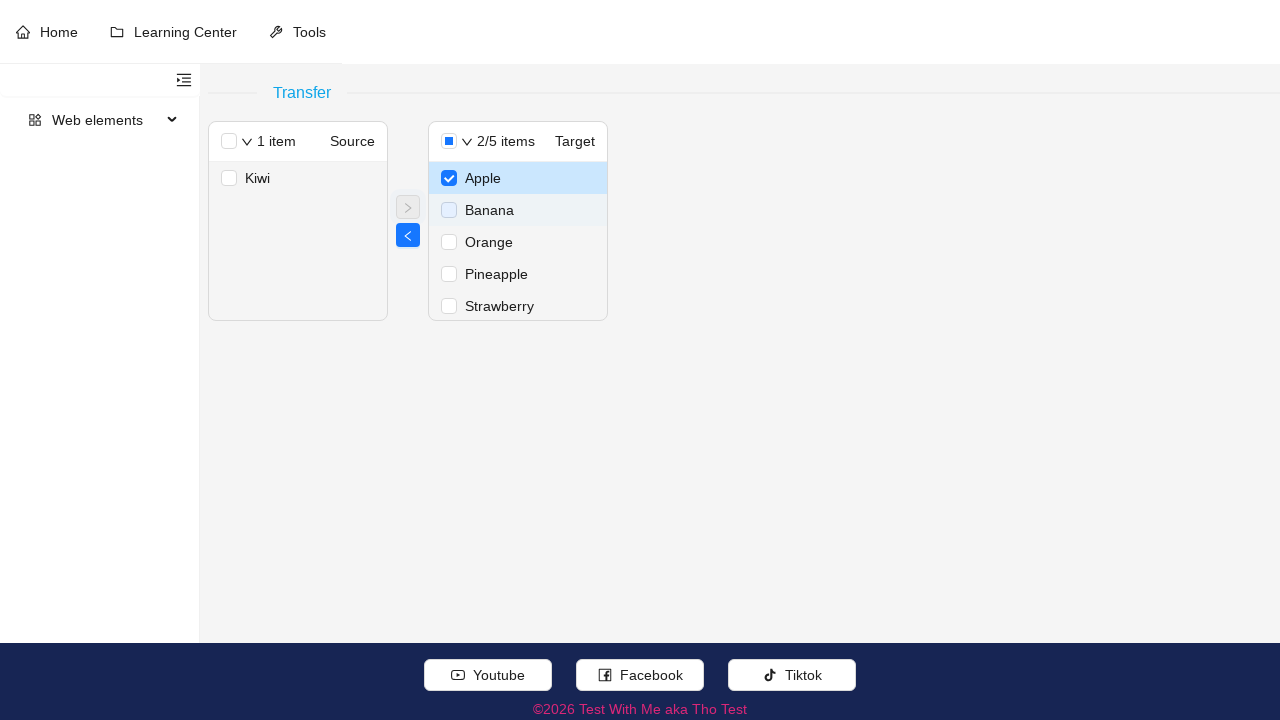

Clicked 'move to left' button to transfer items back to source panel at (408, 235) on //div[contains(concat(' ',normalize-space(@class),' '),' ant-transfer-operation 
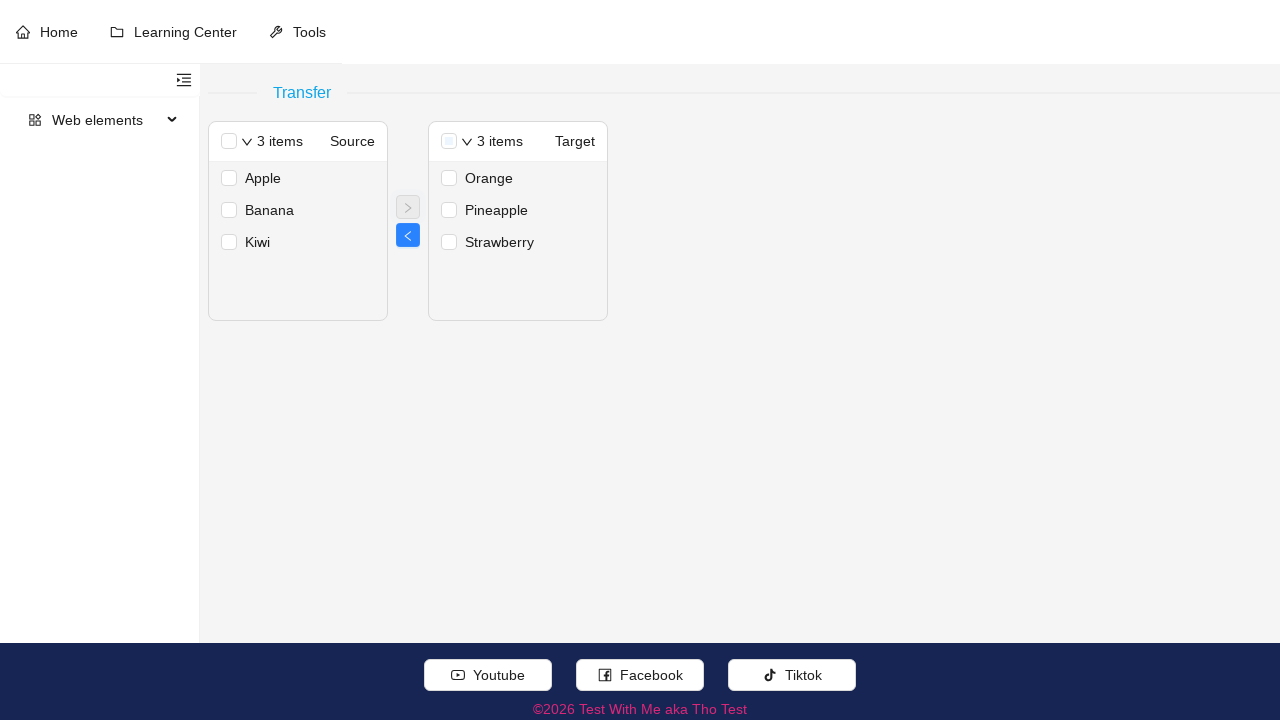

Items appeared in source panel
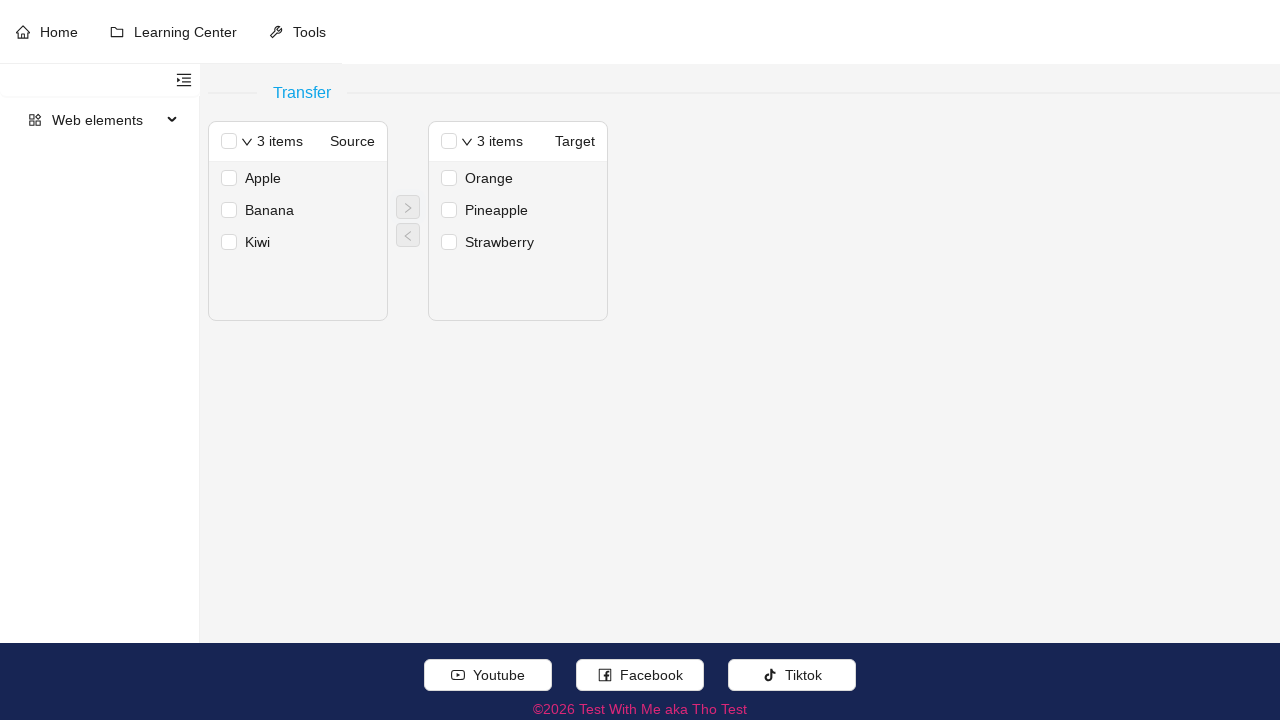

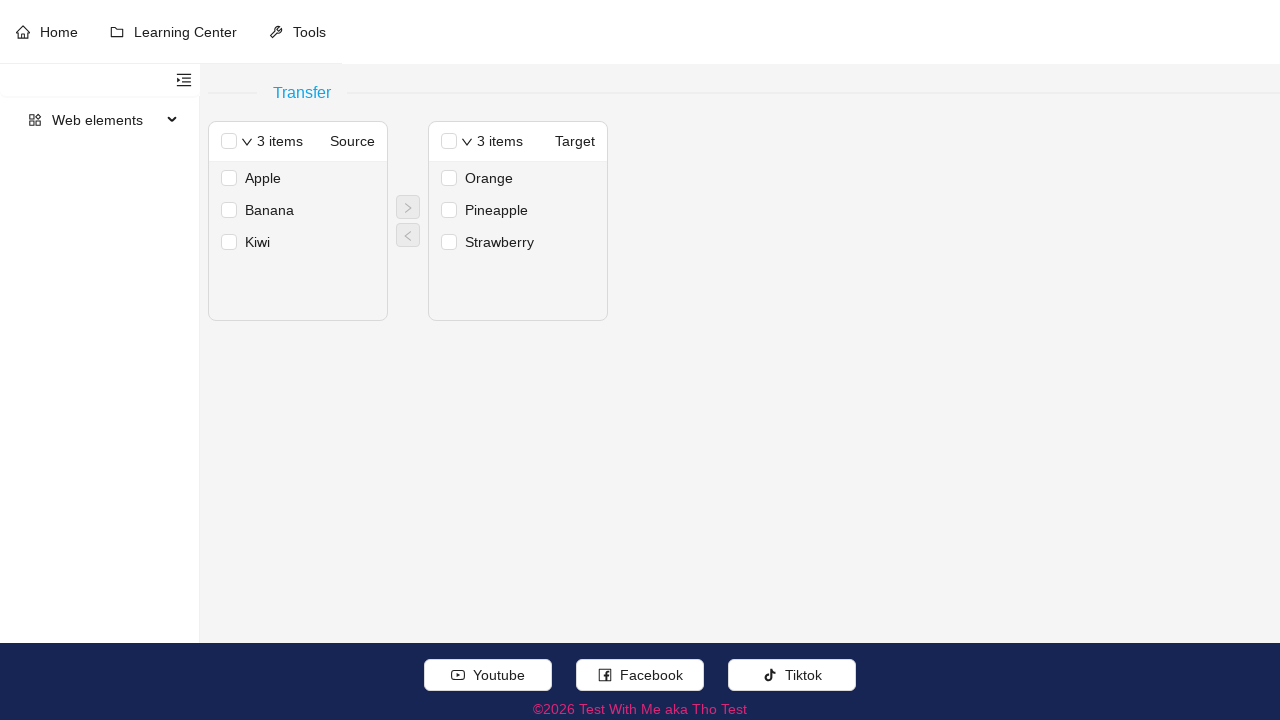